Fills out a student registration form on demoqa.com with personal details including name, email, gender, phone number, date of birth, subjects, hobbies, address, and state/city selections, then verifies the submitted data appears in a confirmation table.

Starting URL: https://demoqa.com/automation-practice-form

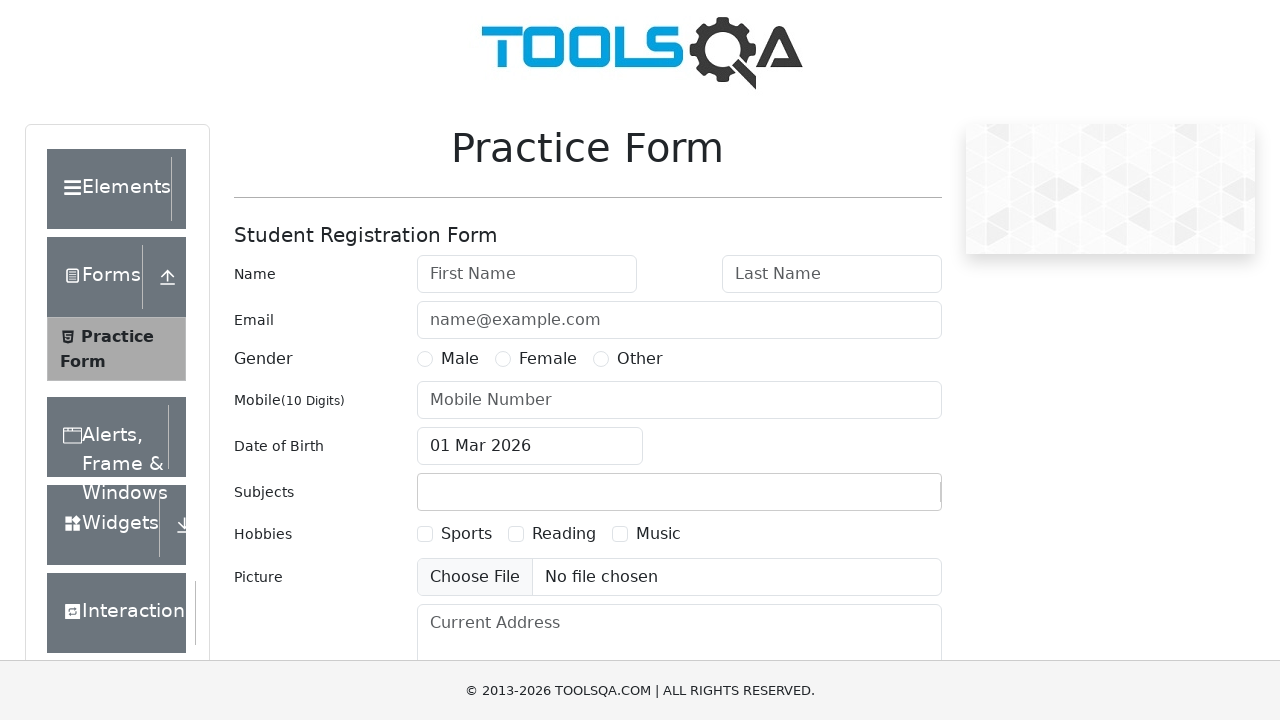

Removed fixed banner element
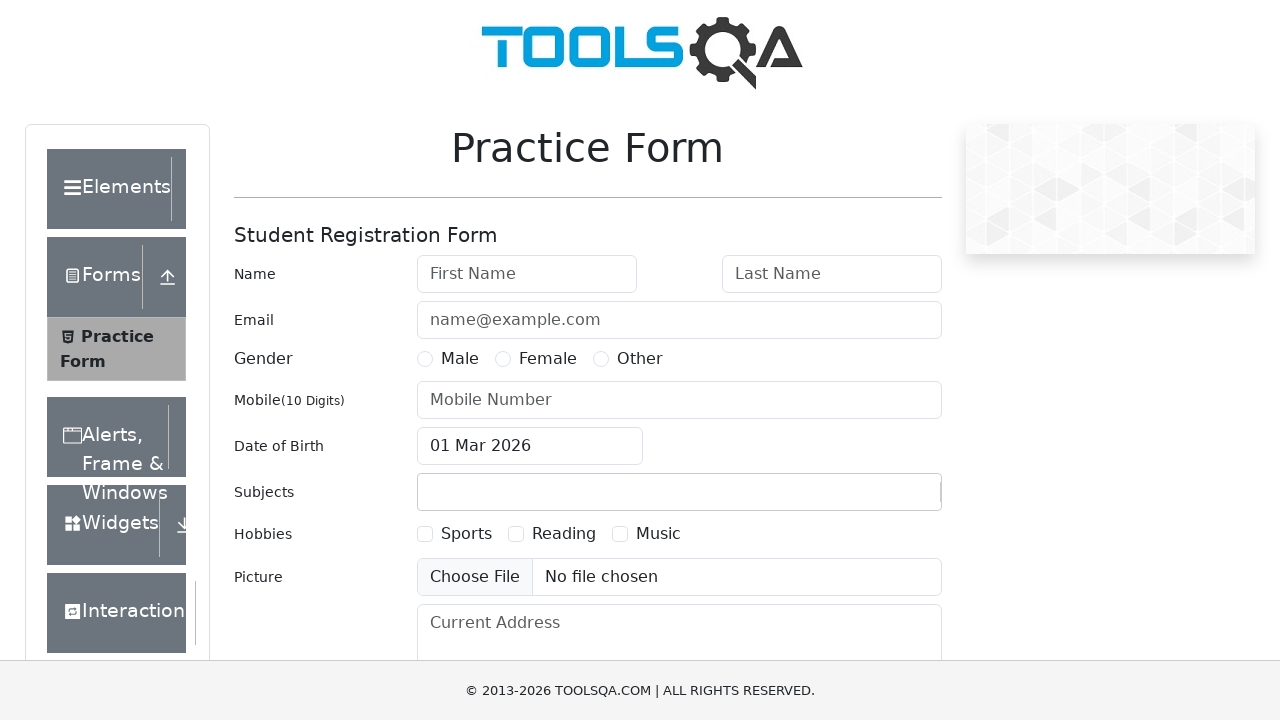

Removed footer element
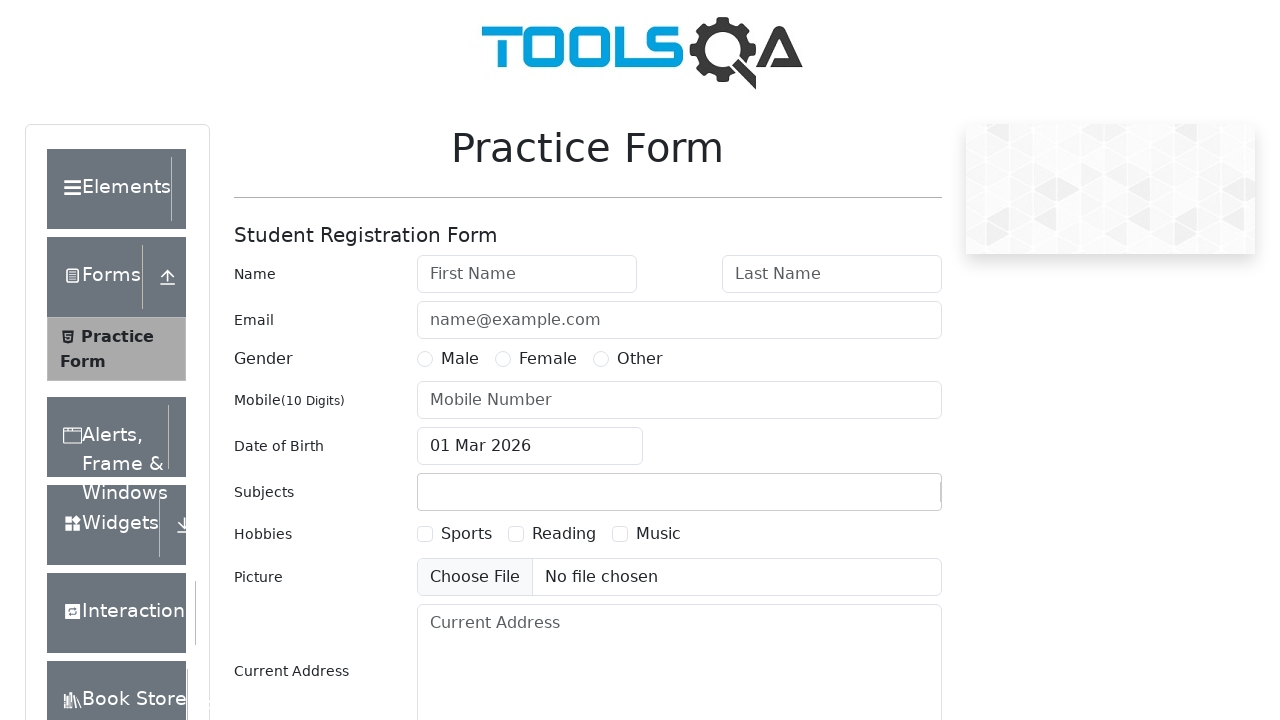

Filled first name field with 'Alex' on #firstName
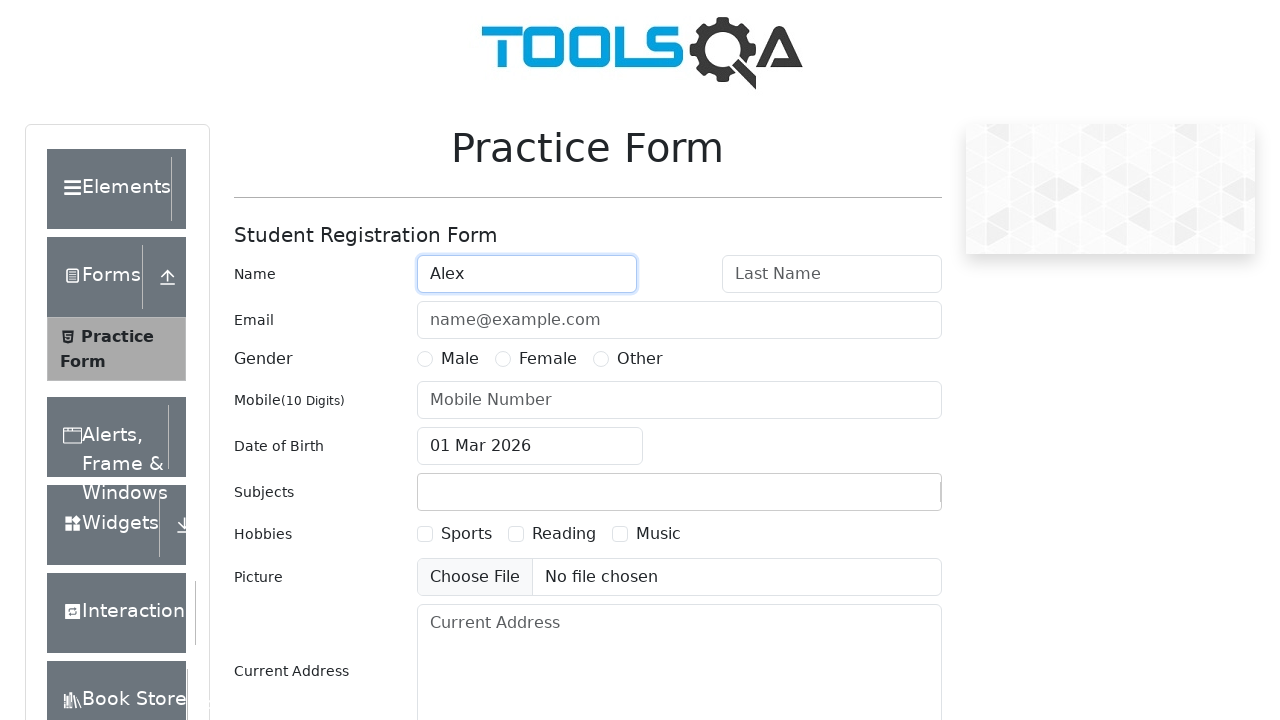

Filled last name field with 'Ivanov' on #lastName
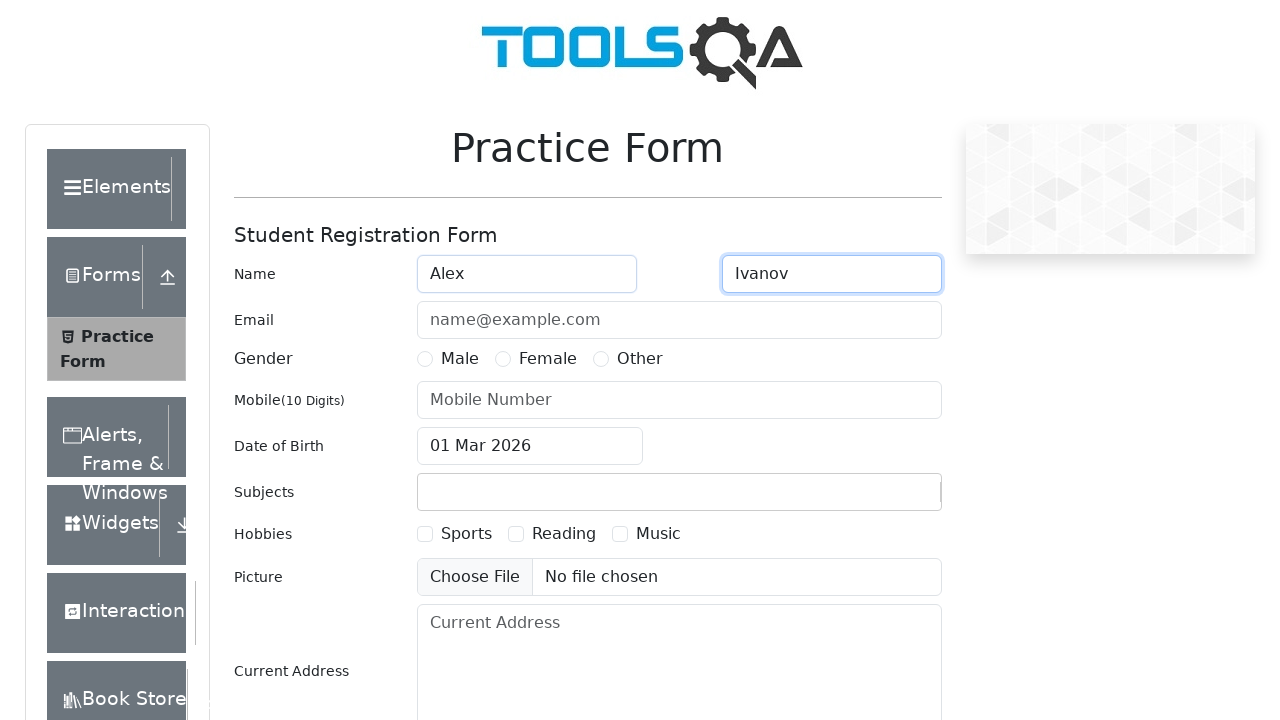

Filled email field with 'Alex@ivanov.com' on #userEmail
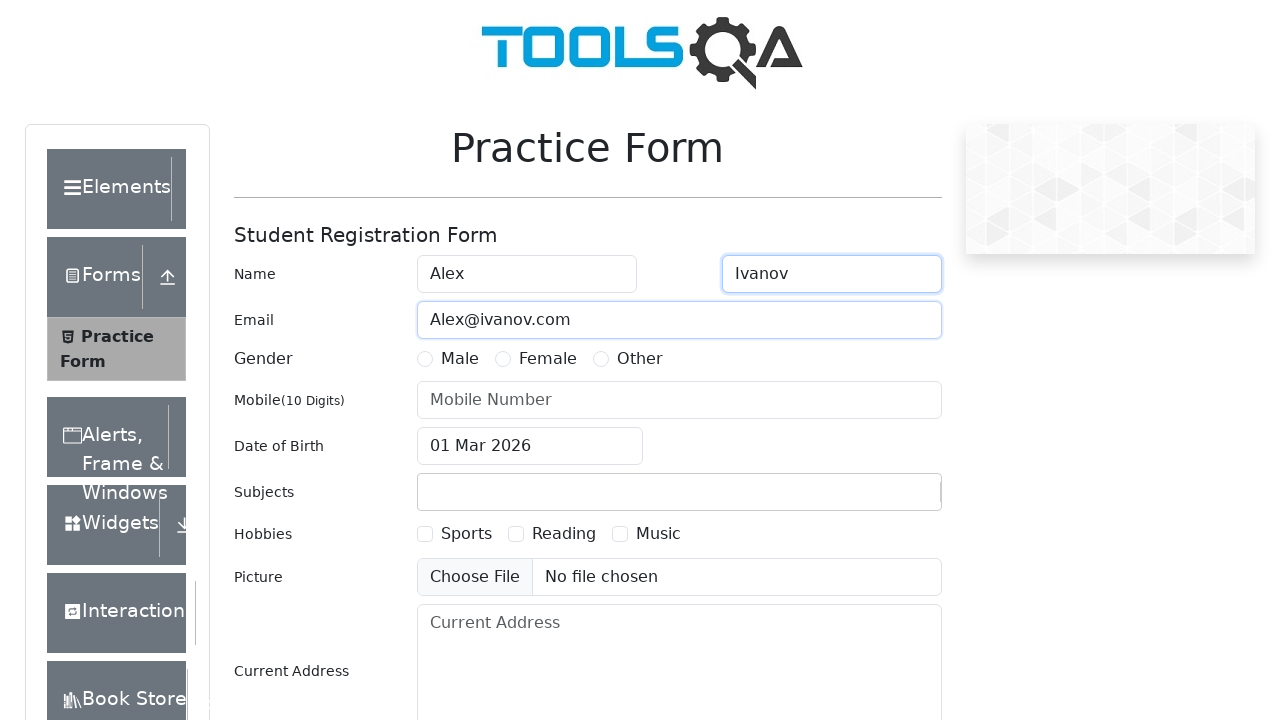

Selected gender option at (460, 359) on label[for='gender-radio-1']
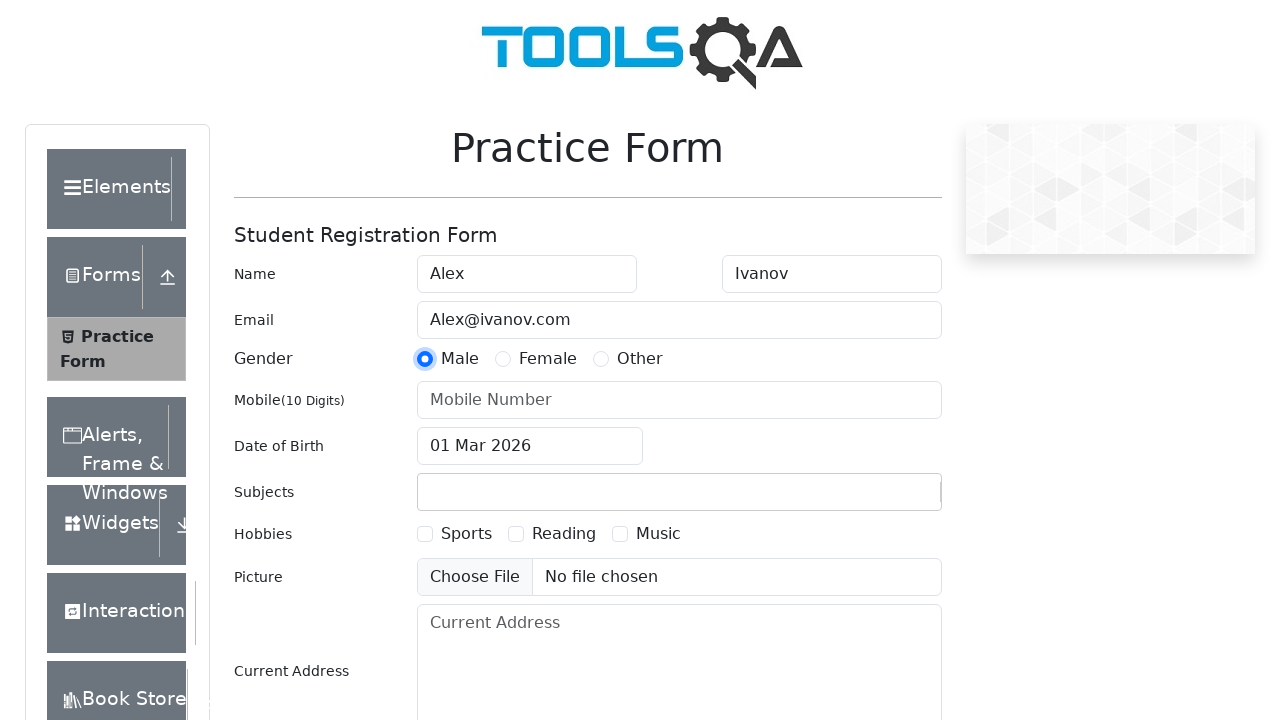

Filled phone number field with '8888888888' on #userNumber
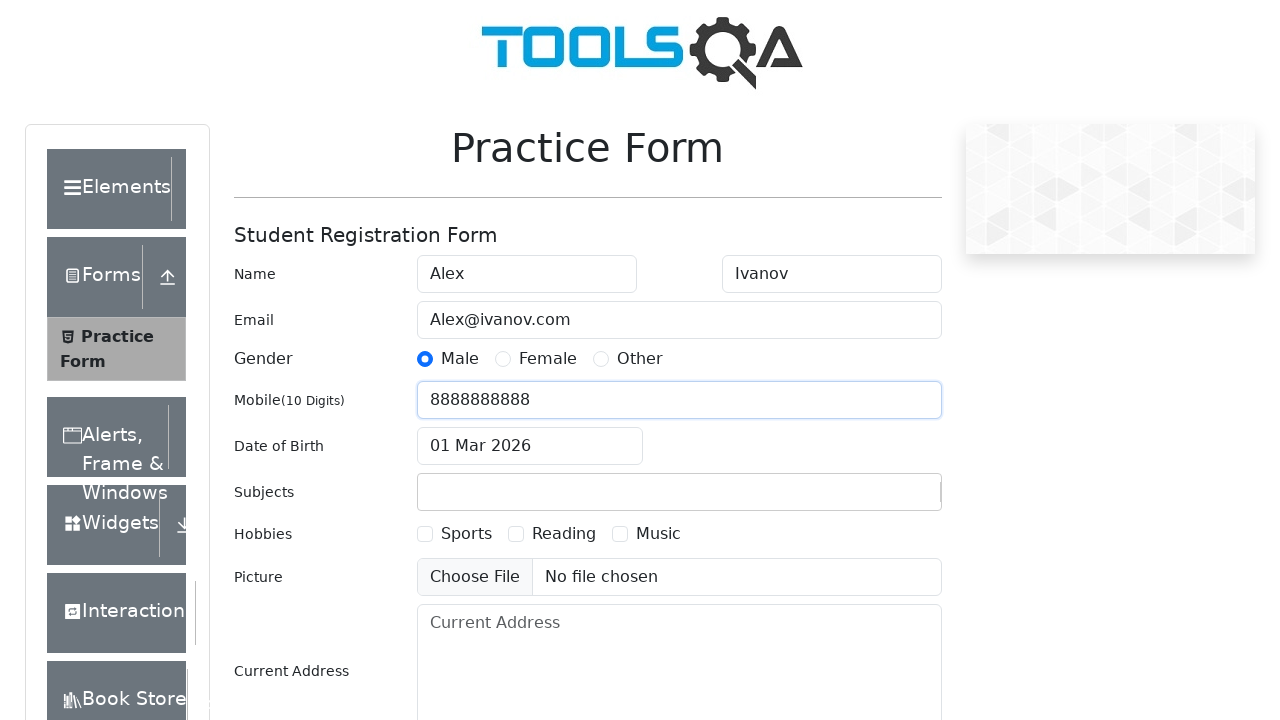

Clicked date of birth input field to open date picker at (530, 446) on #dateOfBirthInput
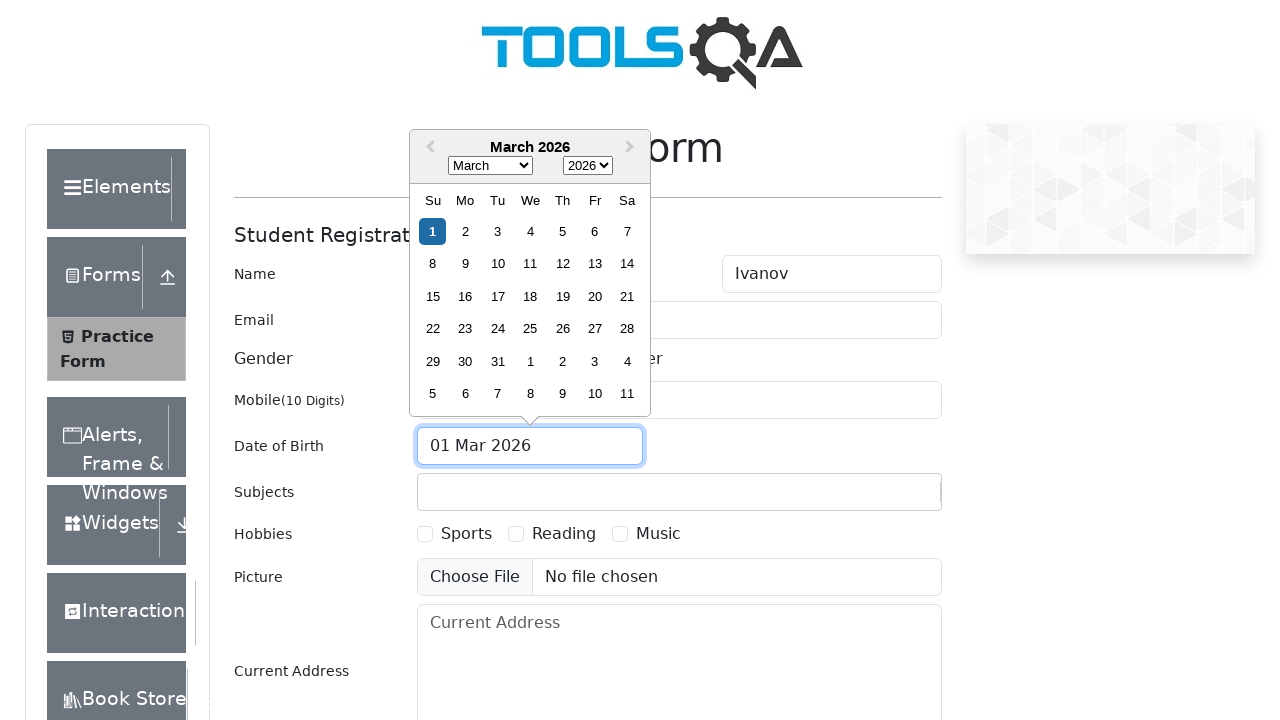

Selected November as the month on .react-datepicker__month-select
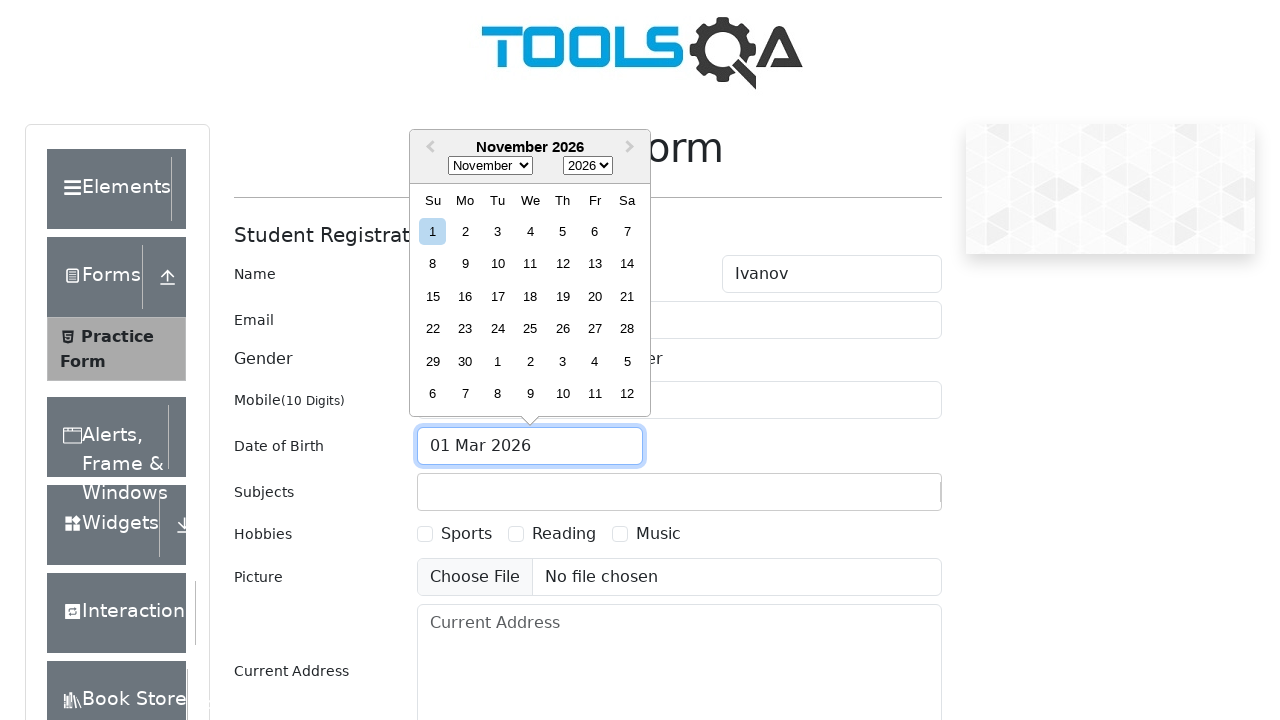

Selected 1979 as the year on .react-datepicker__year-select
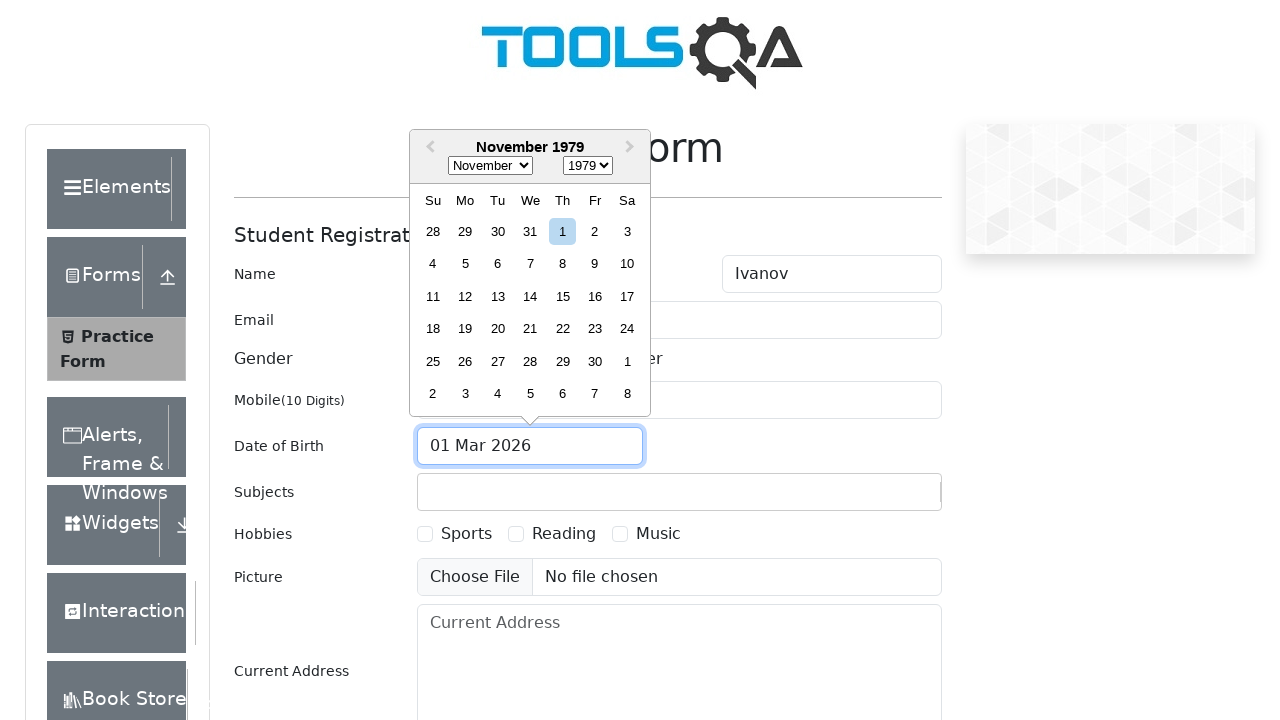

Selected day 30 for date of birth at (595, 361) on .react-datepicker__day--030:not(.react-datepicker__day--outside-month)
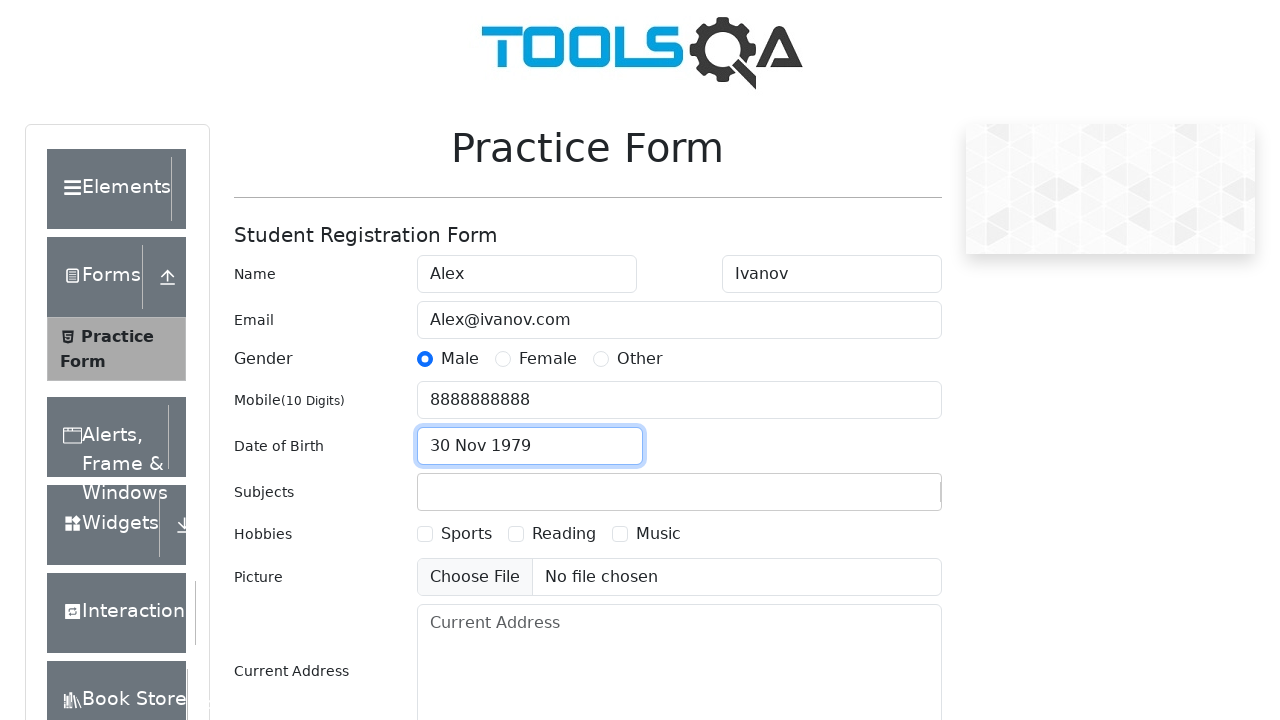

Filled subjects input field with 'Biology' on #subjectsInput
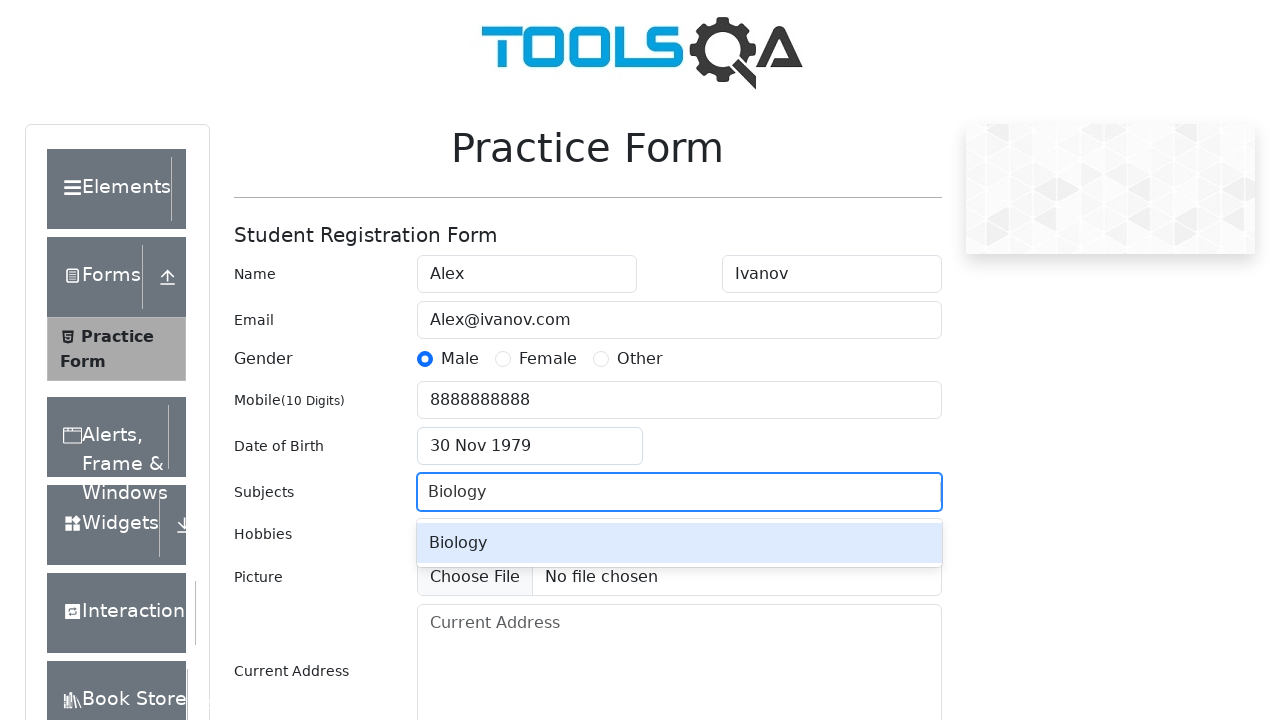

Pressed Enter to add Biology subject on #subjectsInput
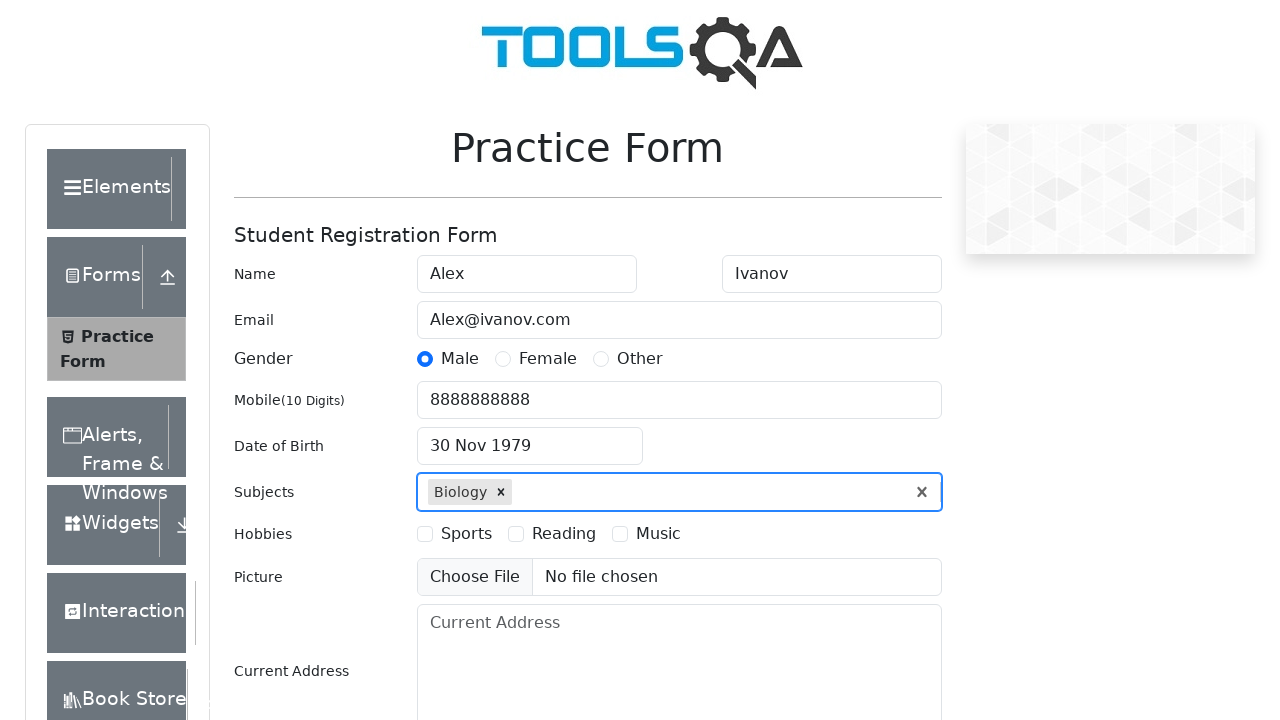

Selected hobby checkbox at (466, 534) on label[for='hobbies-checkbox-1']
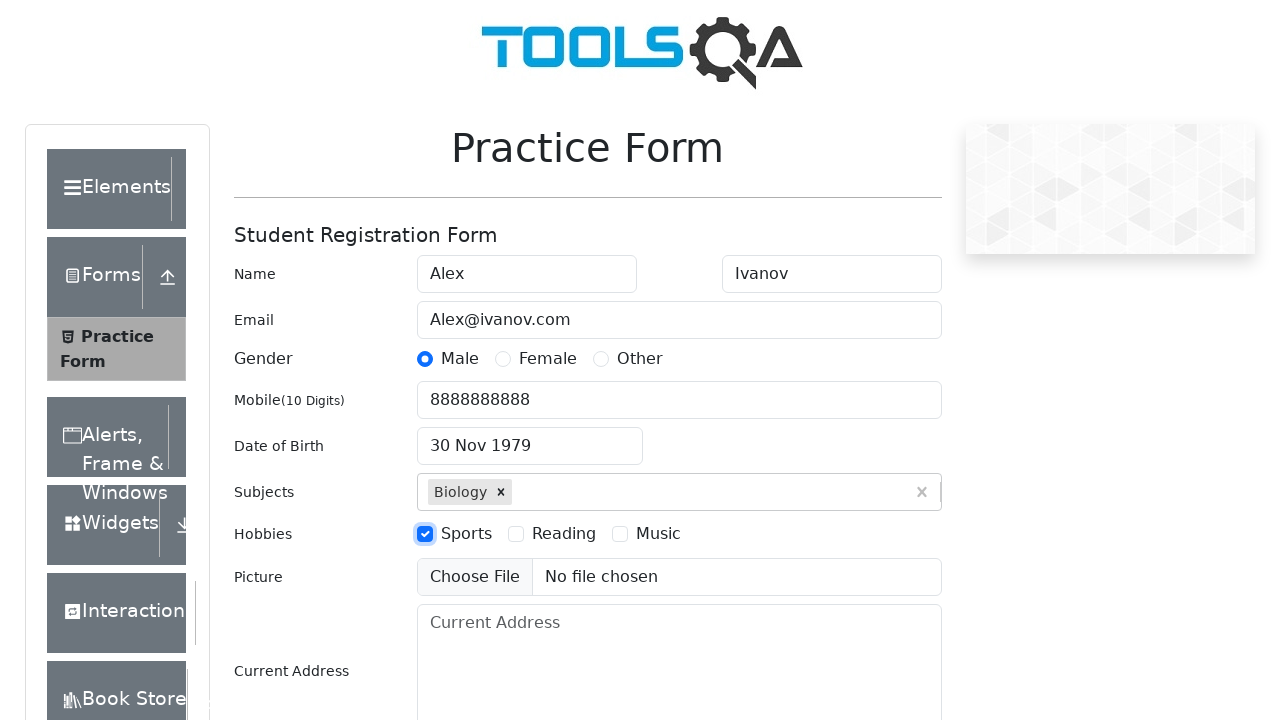

Filled current address field with 'Russia' on #currentAddress
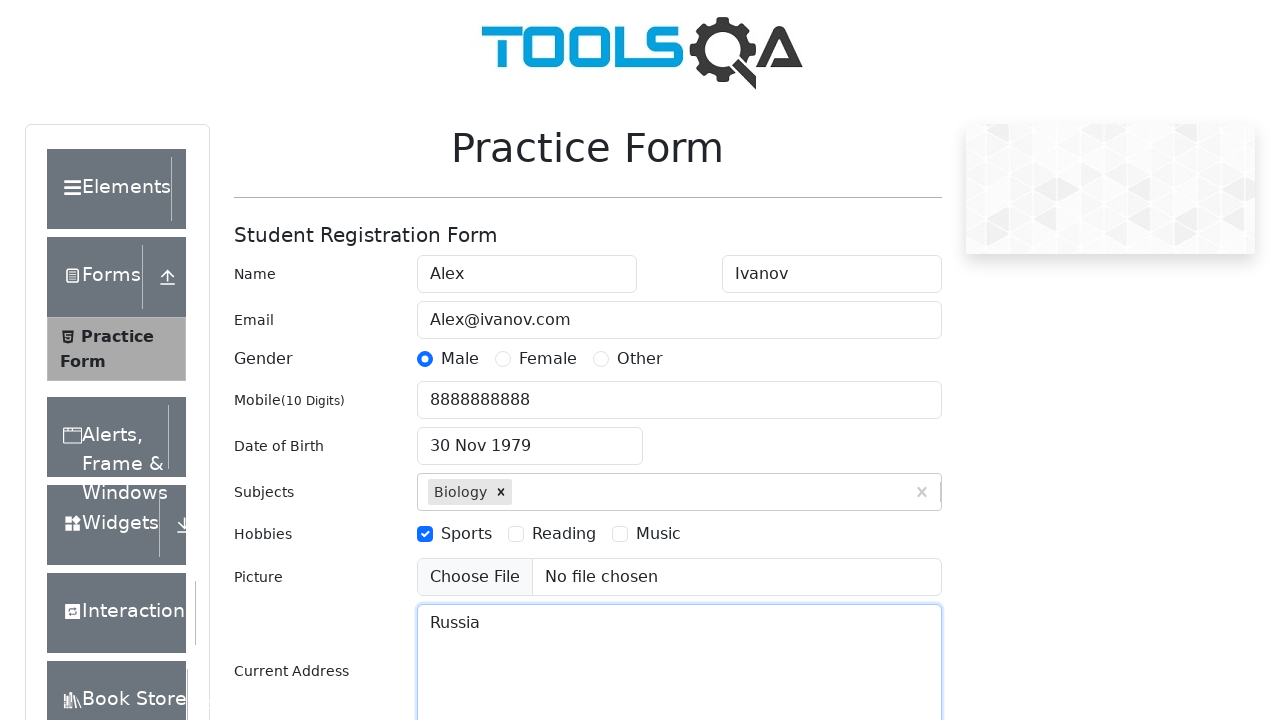

Filled state input field with 'Haryana' on #react-select-3-input
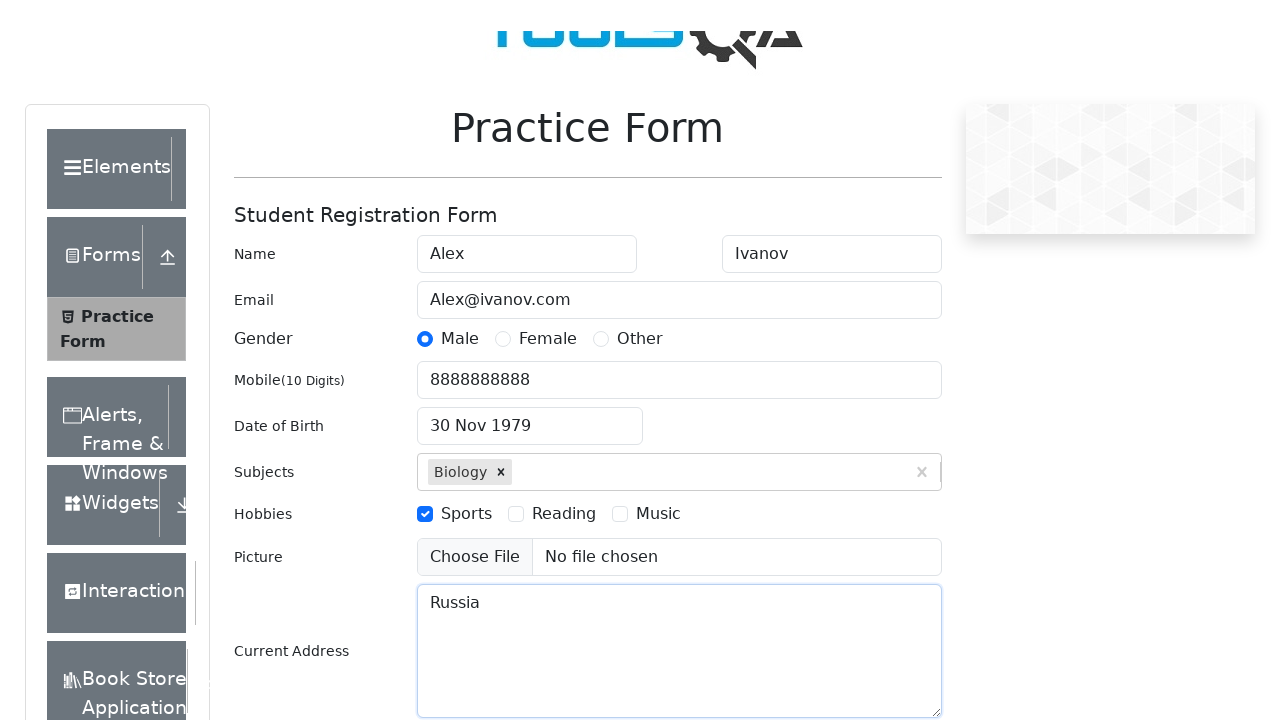

Pressed Enter to select Haryana state on #react-select-3-input
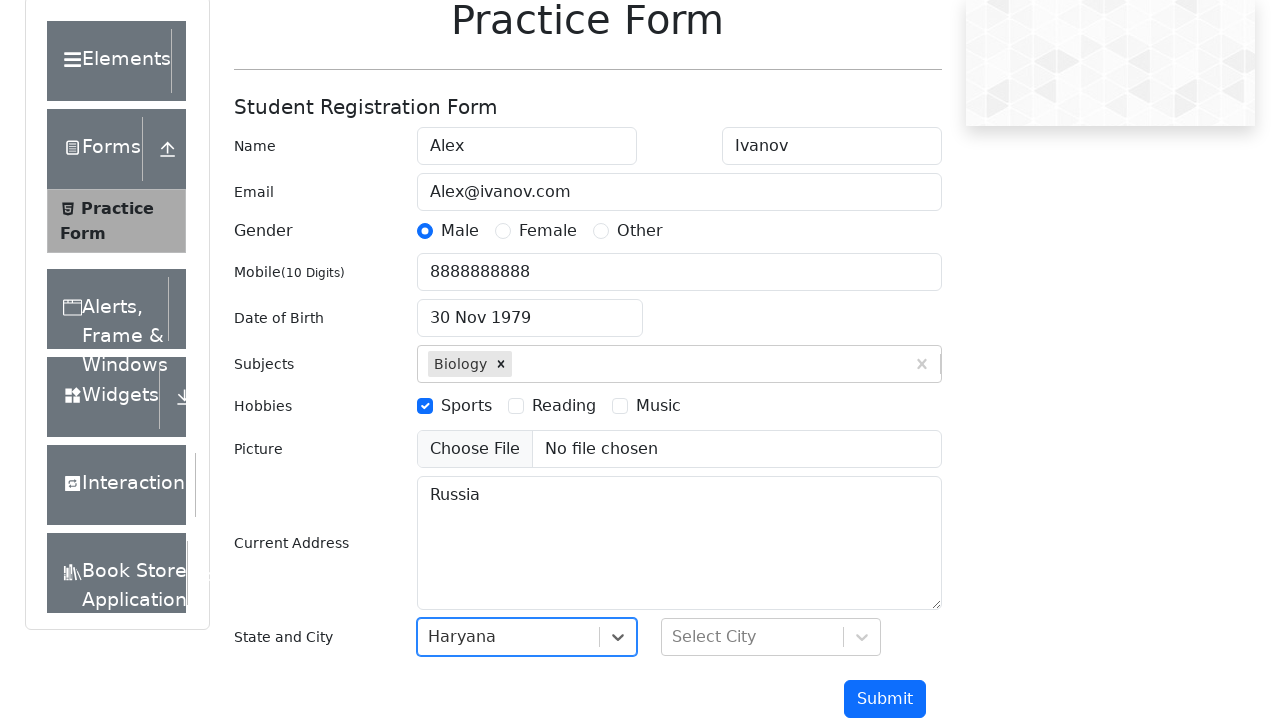

Filled city input field with 'Karnal' on #react-select-4-input
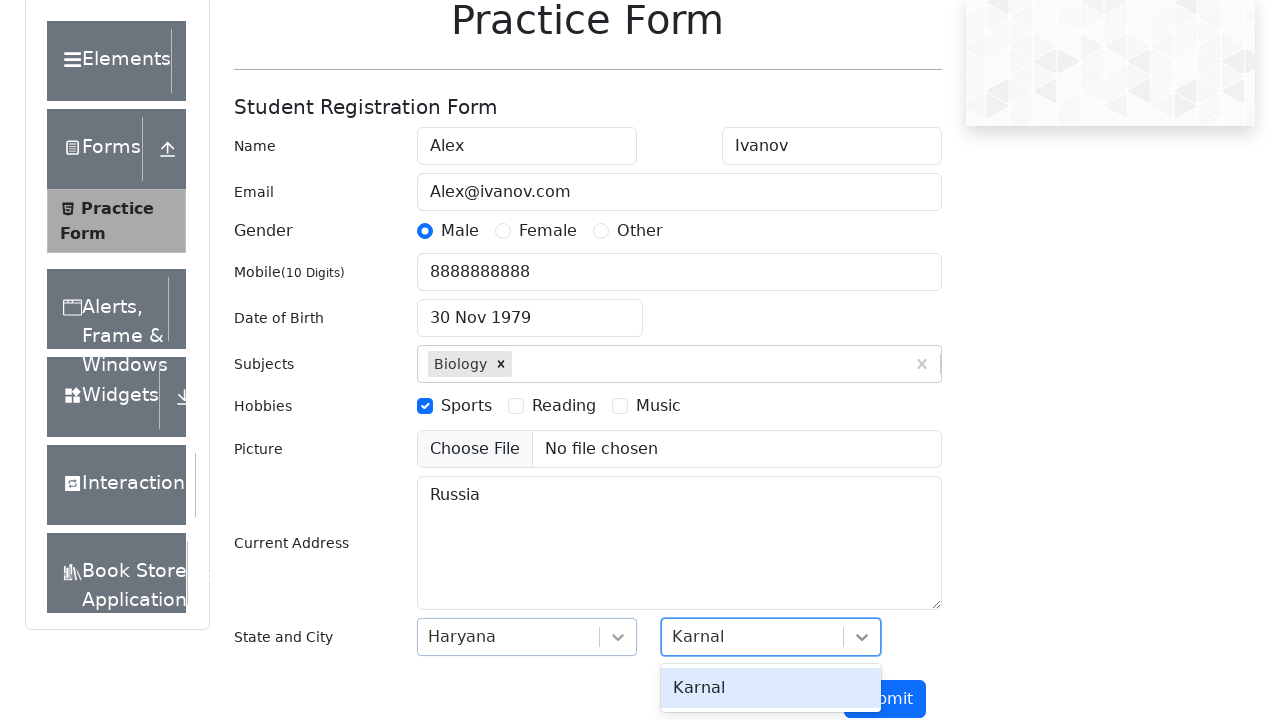

Pressed Enter to select Karnal city on #react-select-4-input
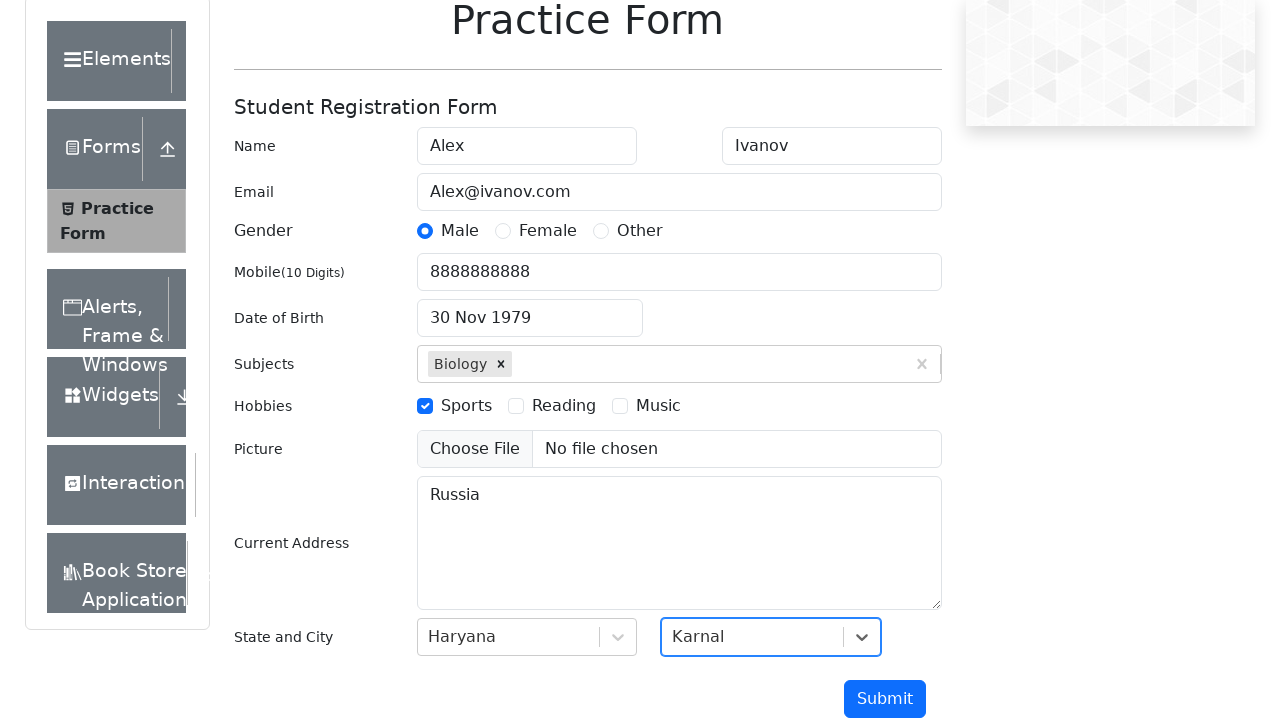

Clicked submit button to submit student registration form at (885, 699) on #submit
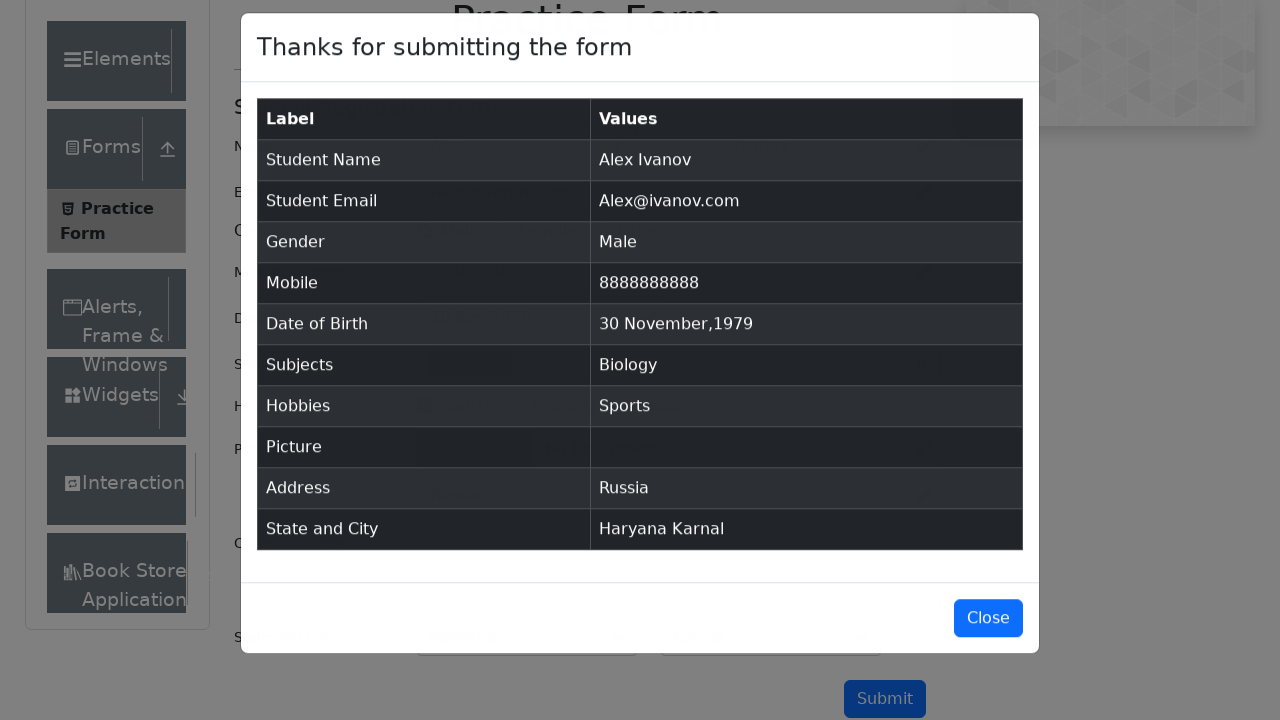

Waited for confirmation table to appear
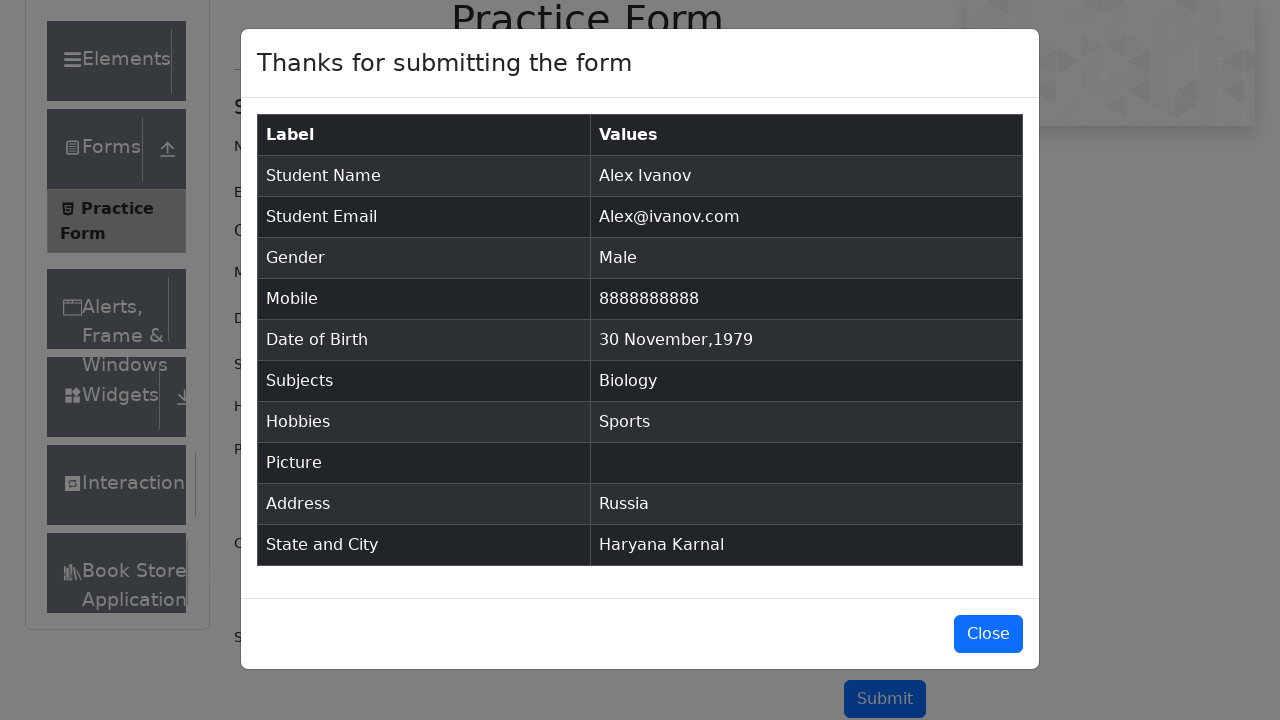

Confirmed table is visible with submitted form data
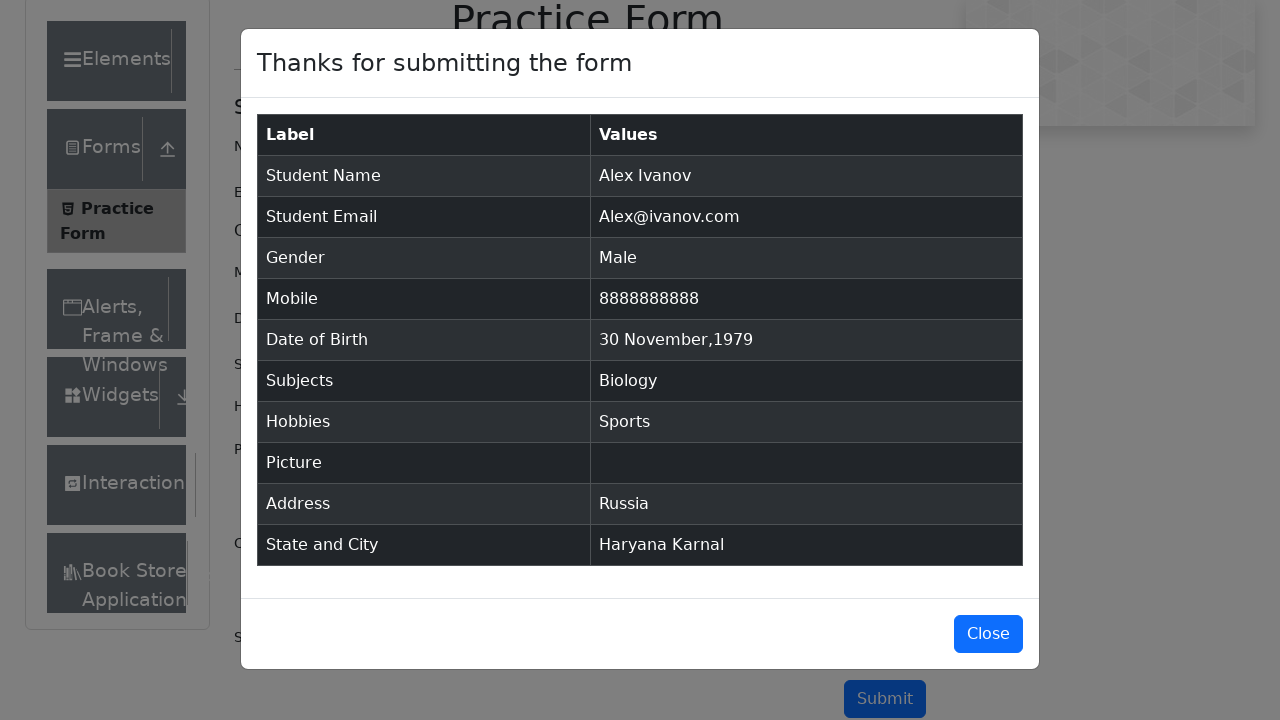

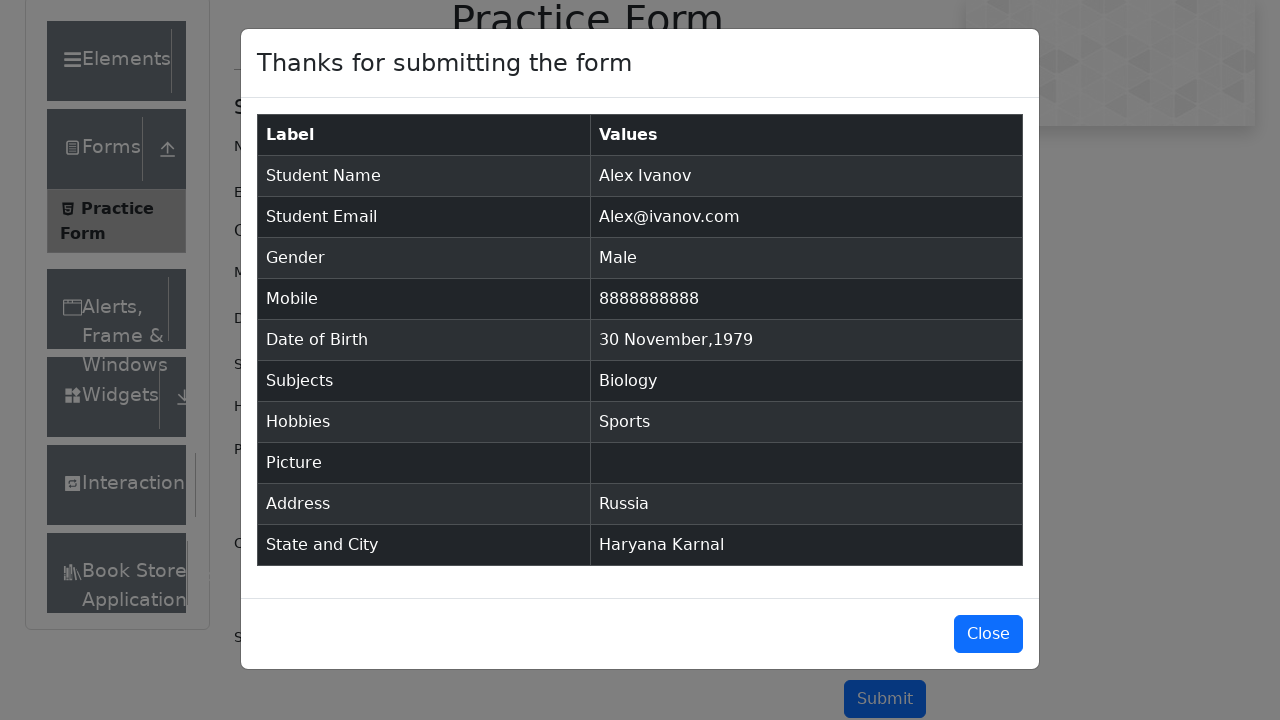